Tests that whitespace is trimmed from edited todo text

Starting URL: https://demo.playwright.dev/todomvc

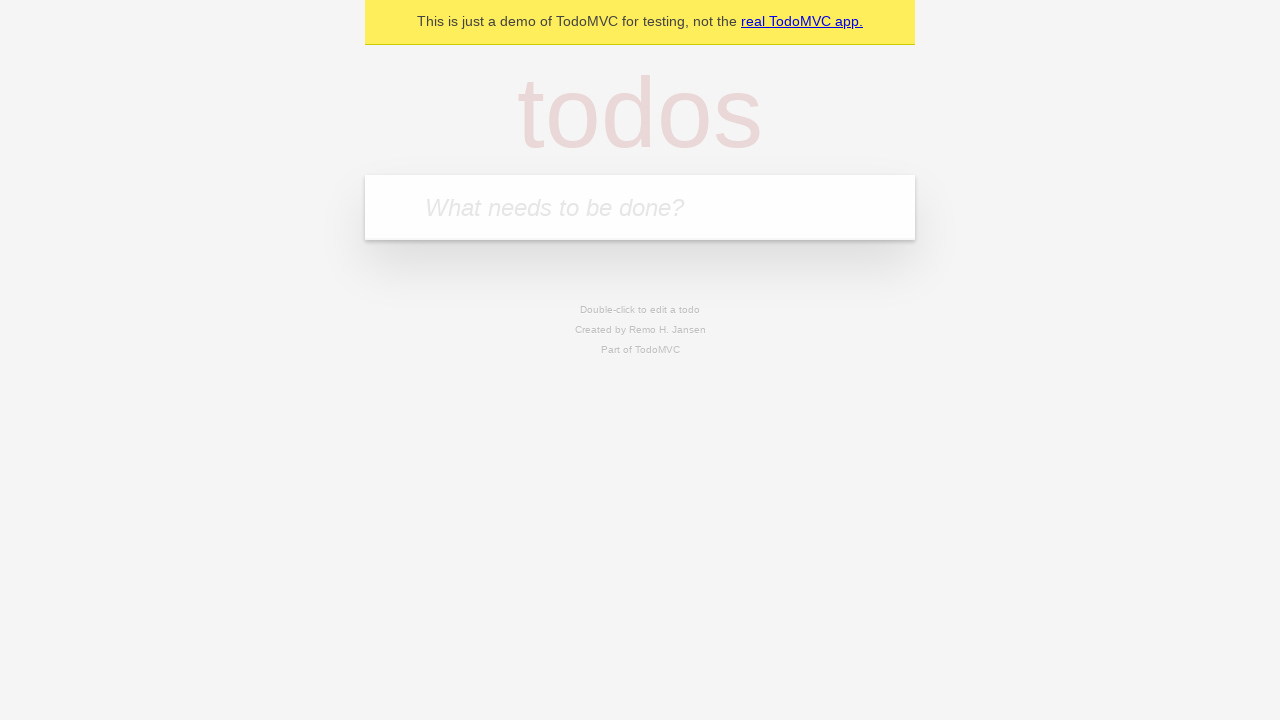

Filled todo input with 'buy some cheese' on internal:attr=[placeholder="What needs to be done?"i]
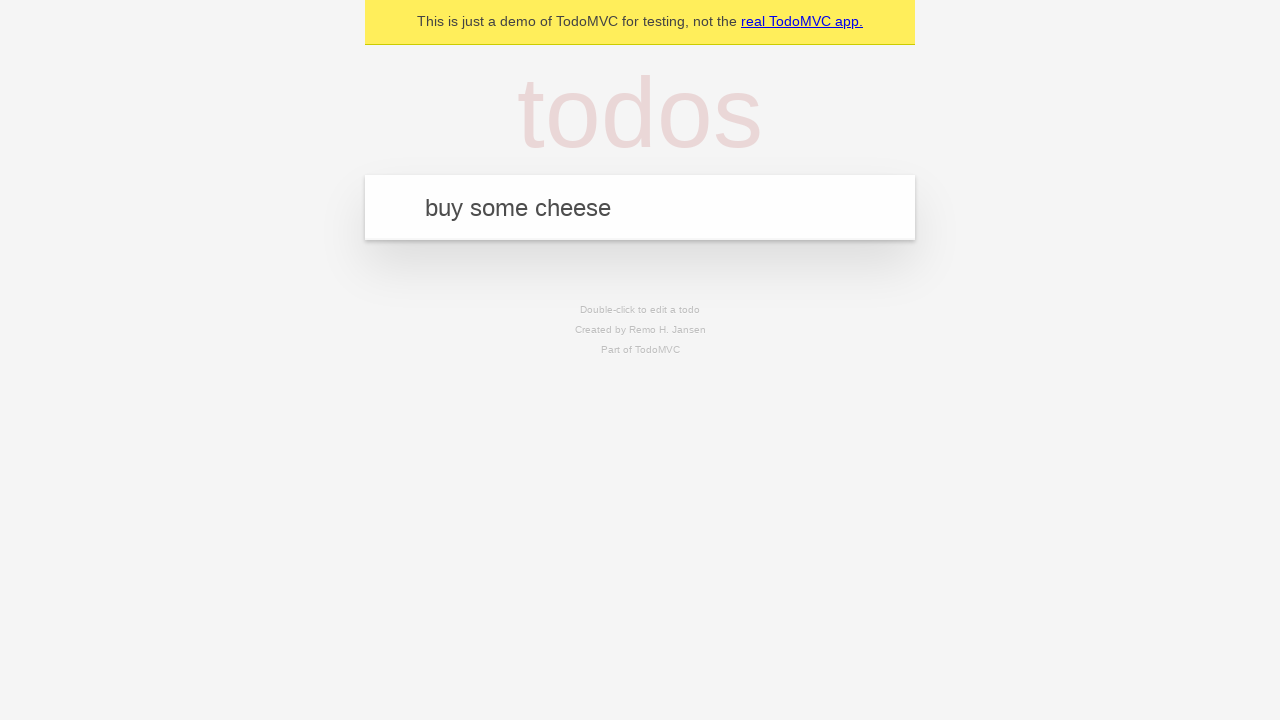

Pressed Enter to create todo 'buy some cheese' on internal:attr=[placeholder="What needs to be done?"i]
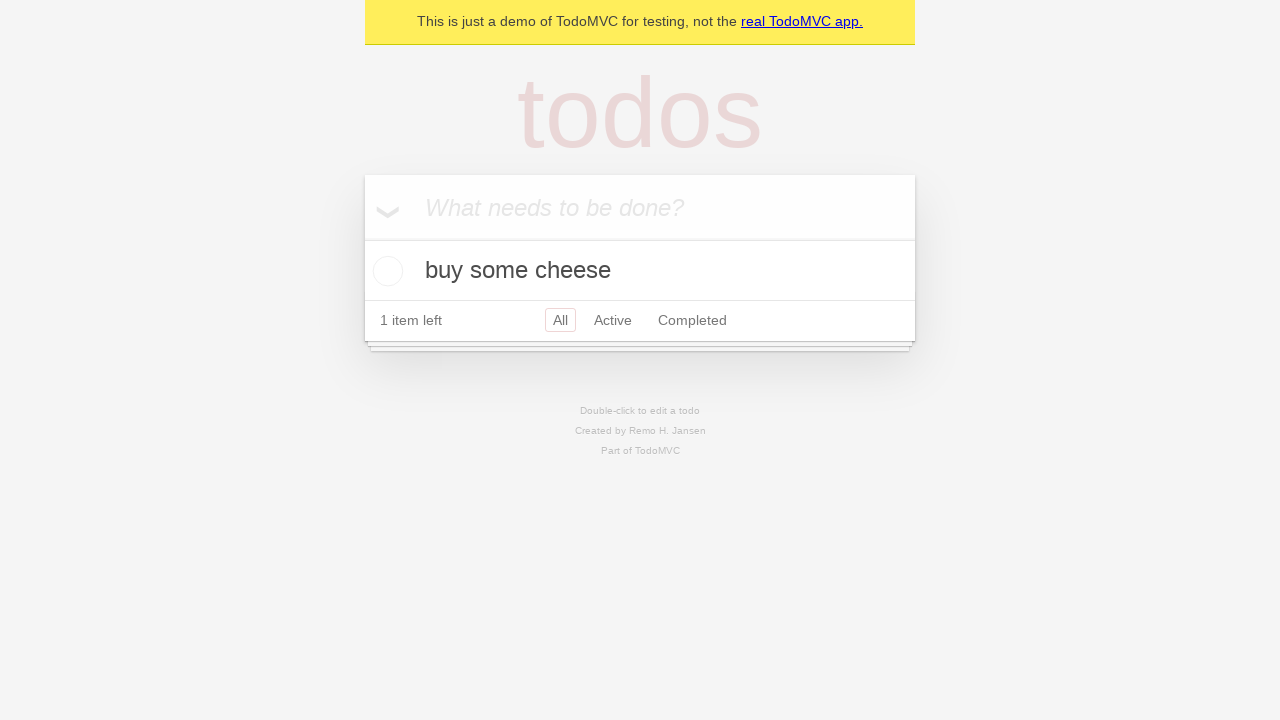

Filled todo input with 'feed the cat' on internal:attr=[placeholder="What needs to be done?"i]
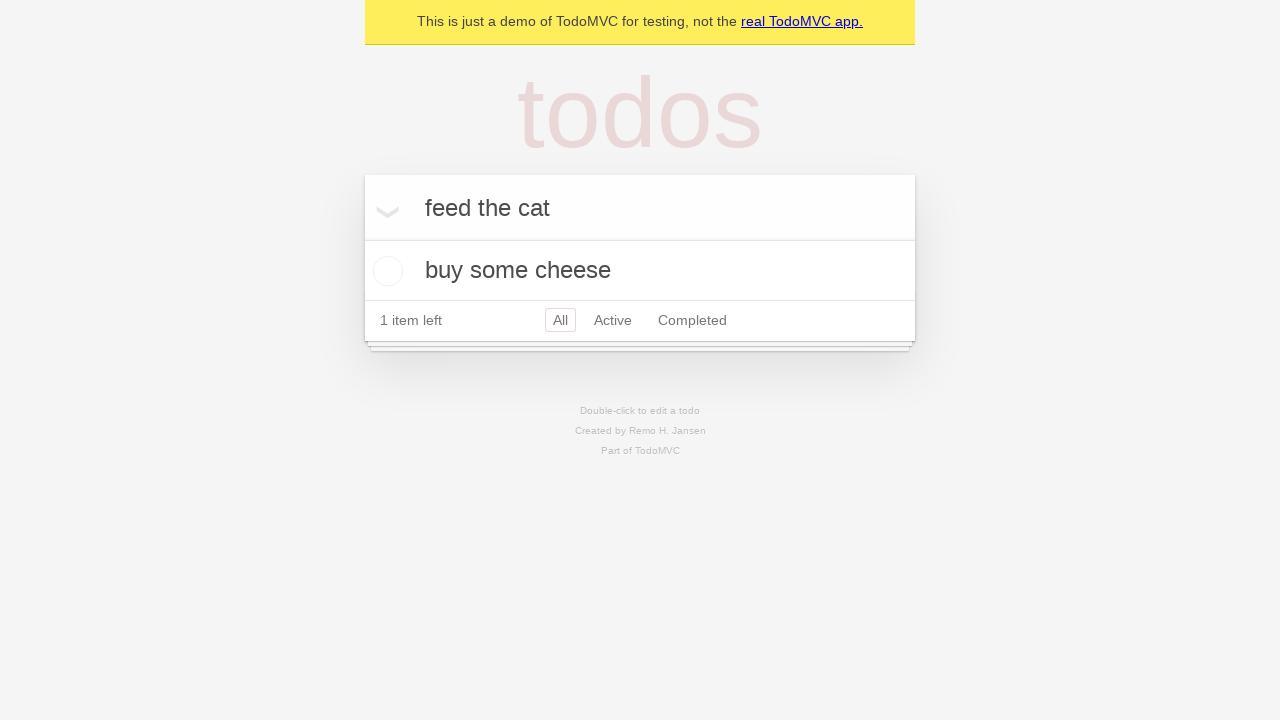

Pressed Enter to create todo 'feed the cat' on internal:attr=[placeholder="What needs to be done?"i]
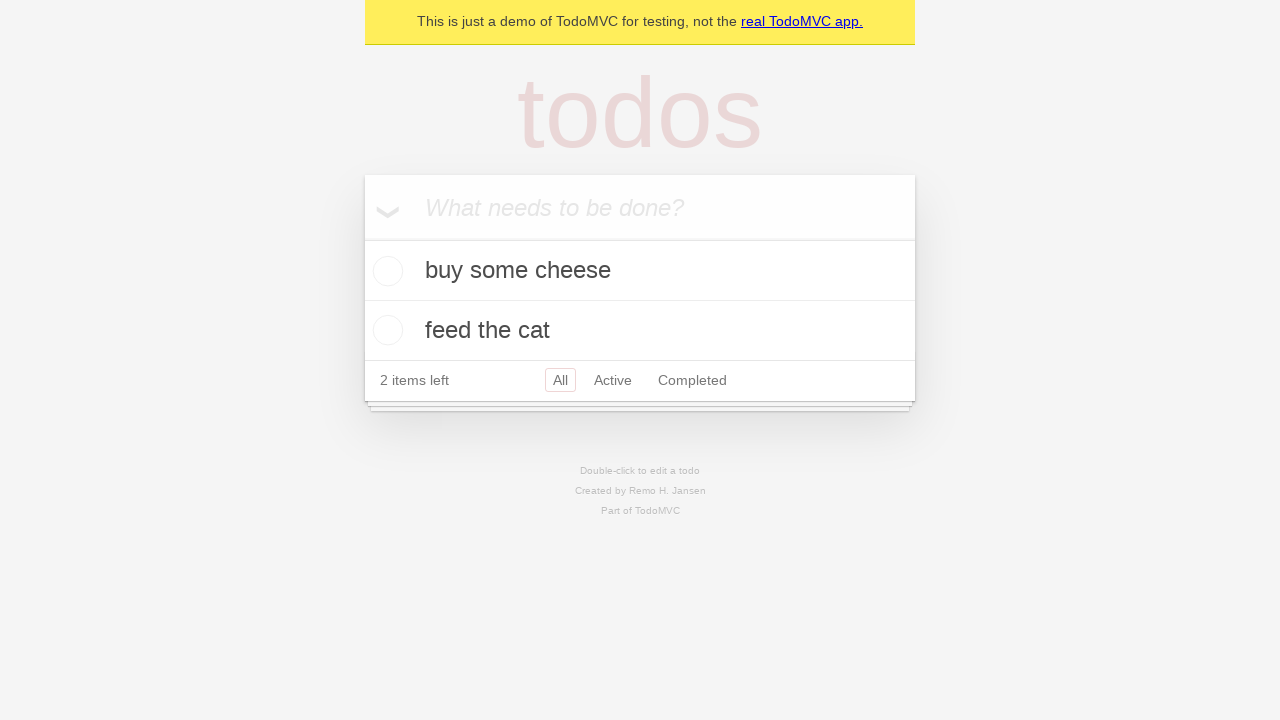

Filled todo input with 'book a doctors appointment' on internal:attr=[placeholder="What needs to be done?"i]
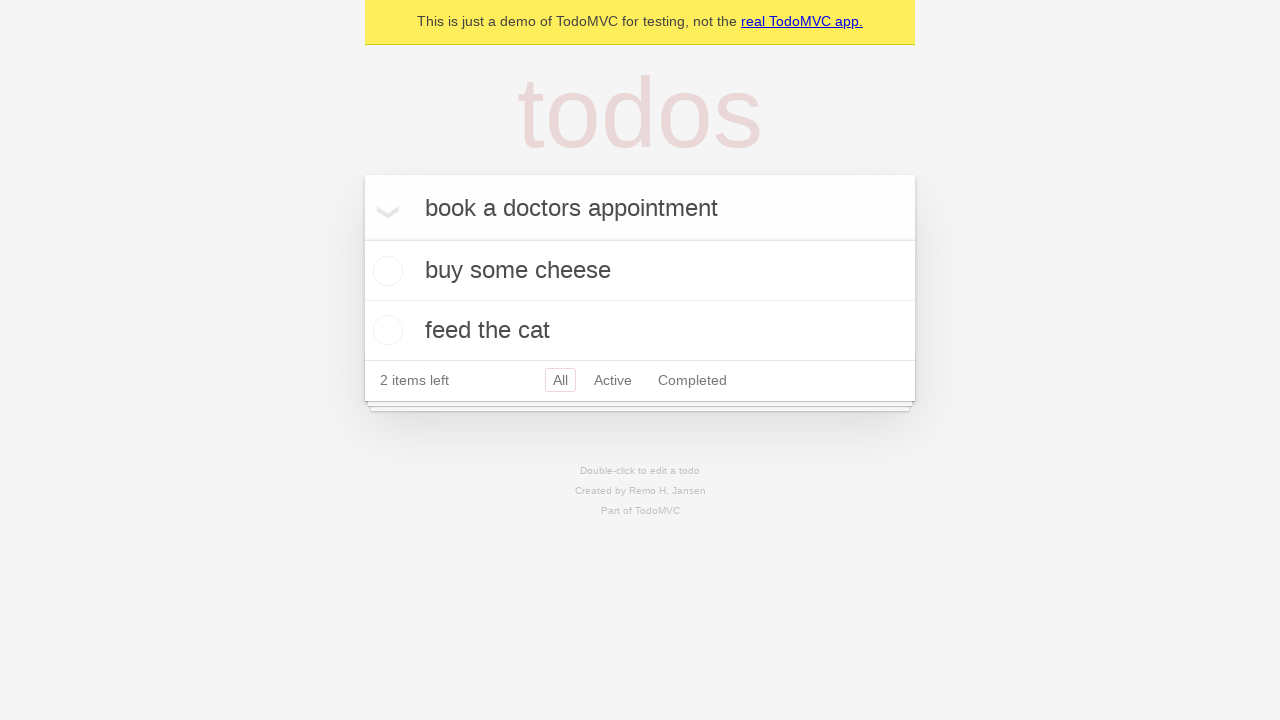

Pressed Enter to create todo 'book a doctors appointment' on internal:attr=[placeholder="What needs to be done?"i]
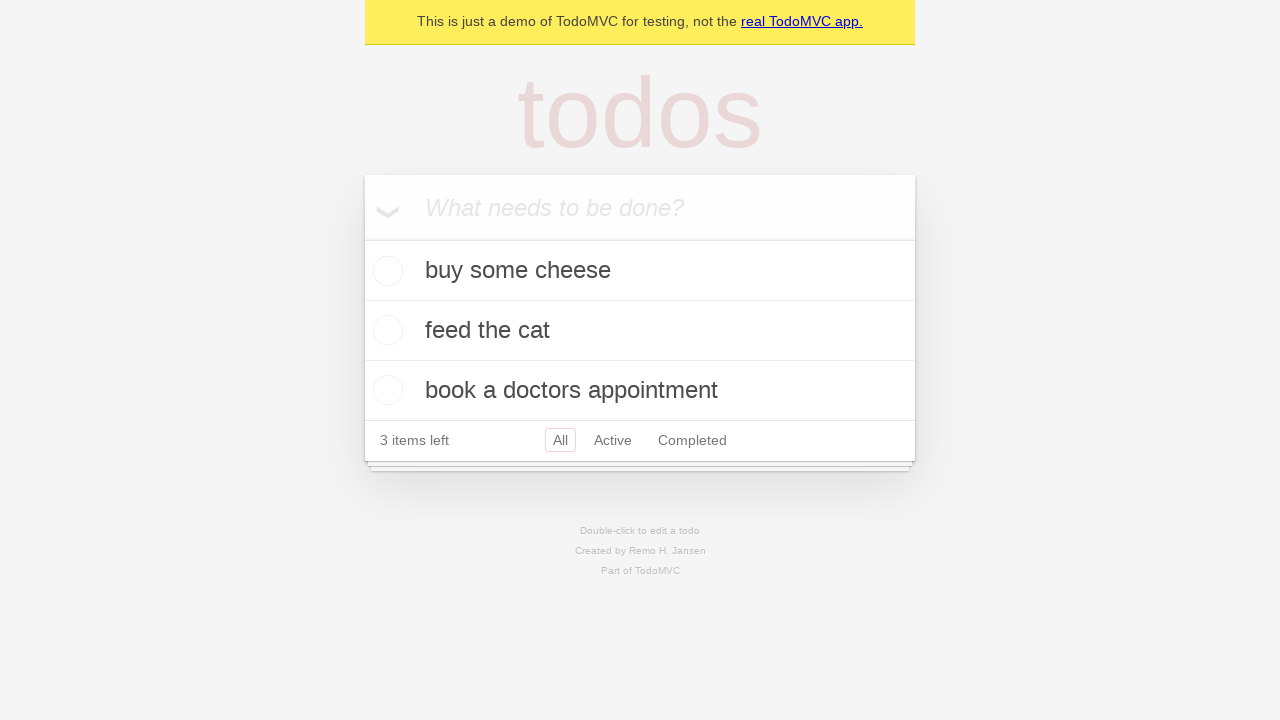

Double-clicked second todo to enter edit mode at (640, 331) on internal:testid=[data-testid="todo-item"s] >> nth=1
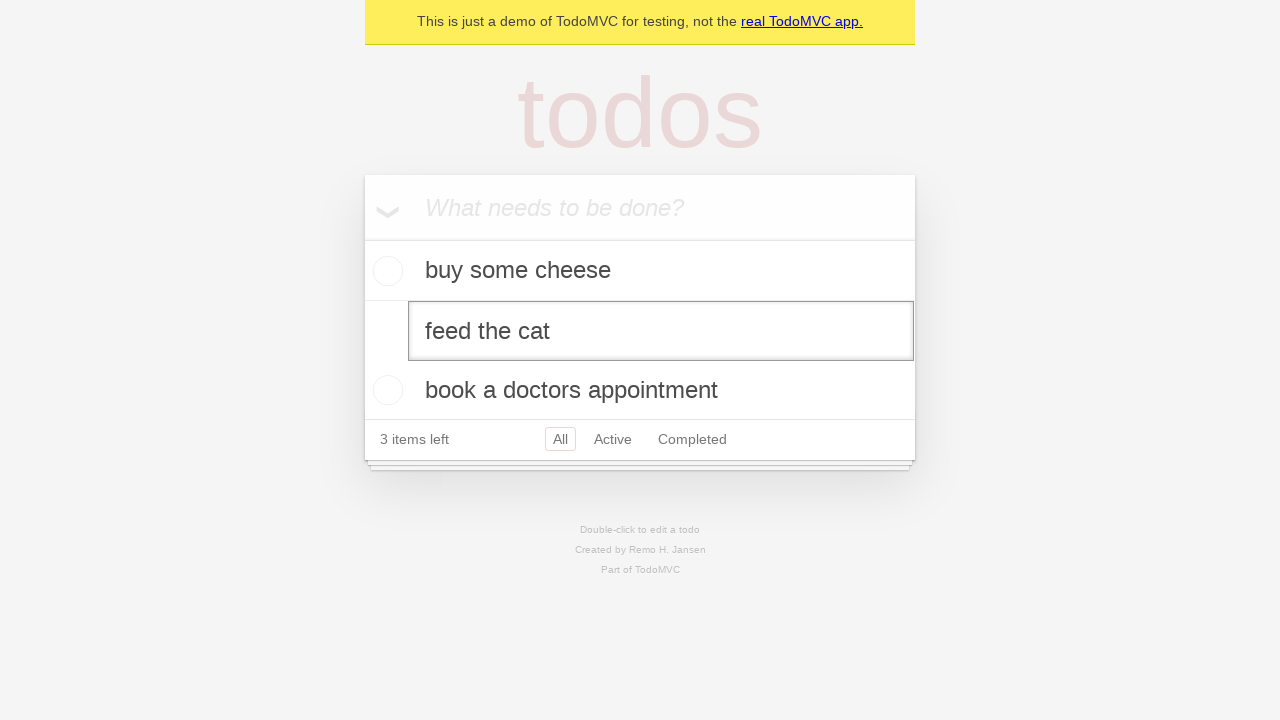

Filled todo text with whitespace-padded content '    buy some sausages    ' on internal:testid=[data-testid="todo-item"s] >> nth=1 >> internal:role=textbox[nam
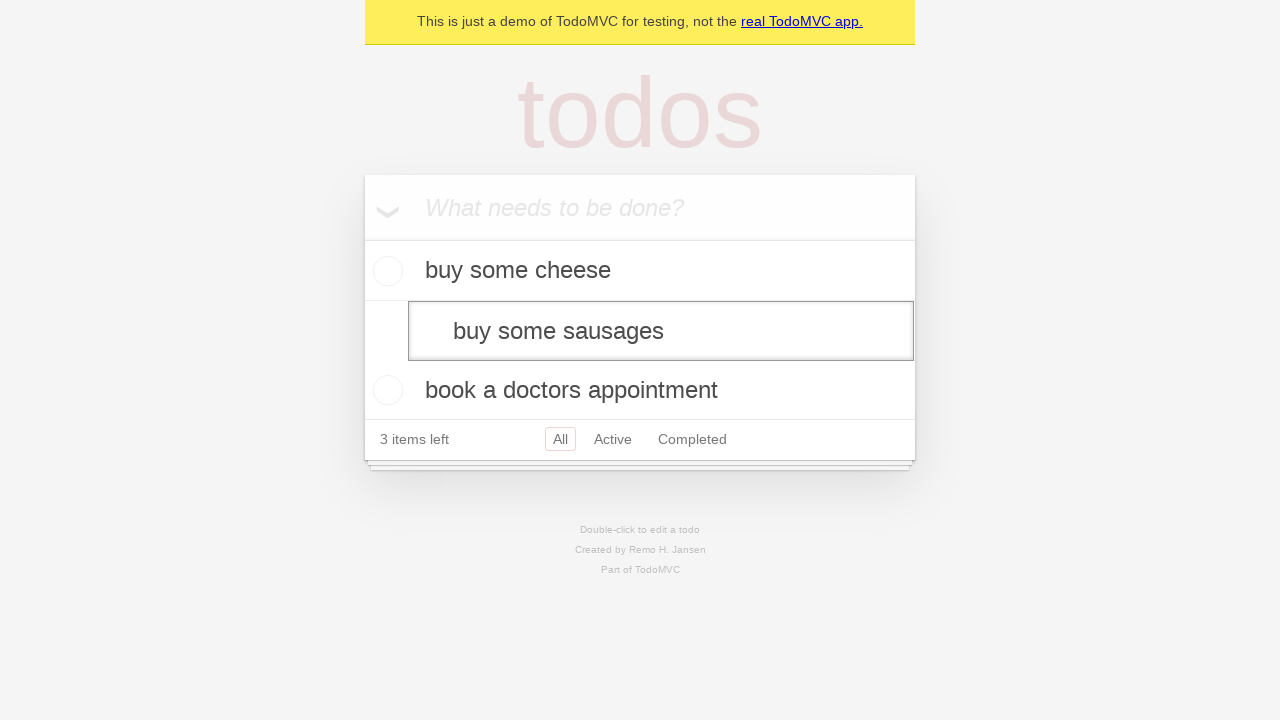

Pressed Enter to confirm edit and verify whitespace trimming on internal:testid=[data-testid="todo-item"s] >> nth=1 >> internal:role=textbox[nam
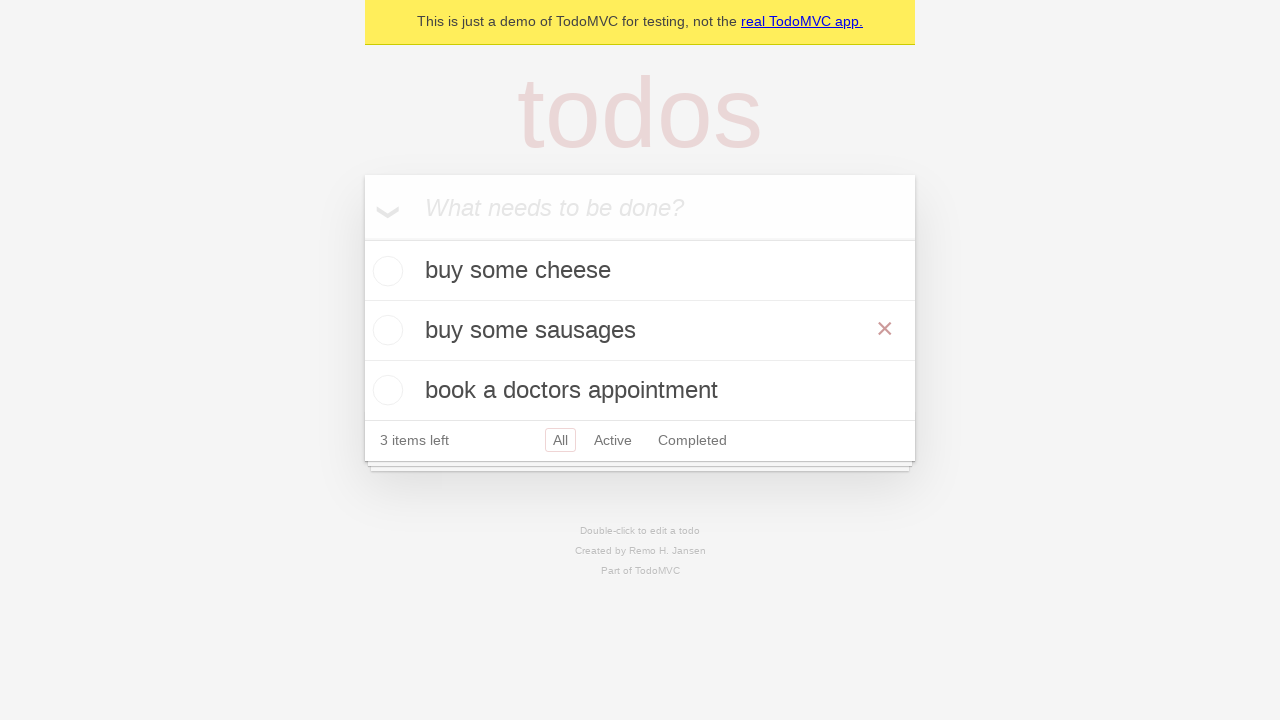

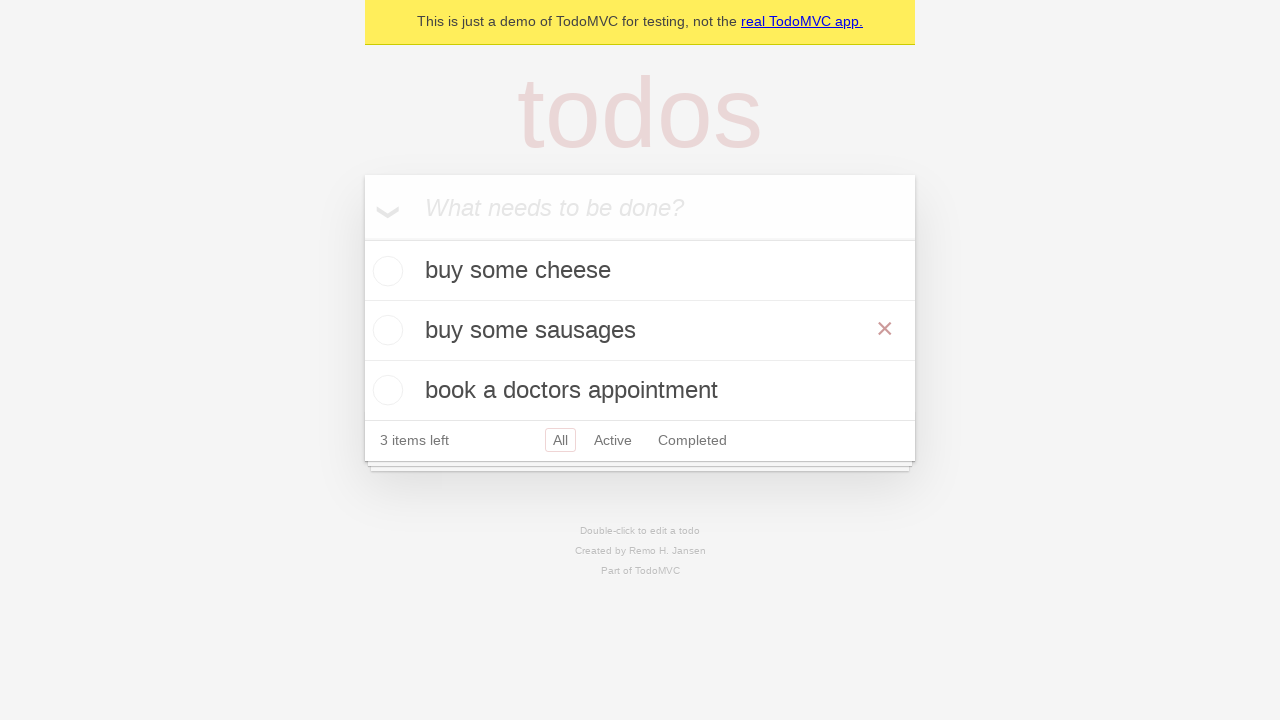